Tests checkbox functionality on W3Schools tryit page by clicking on a checkbox element within the iframe

Starting URL: https://www.w3schools.com/tags/tryit.asp?filename=tryhtml5_input_type_checkbox

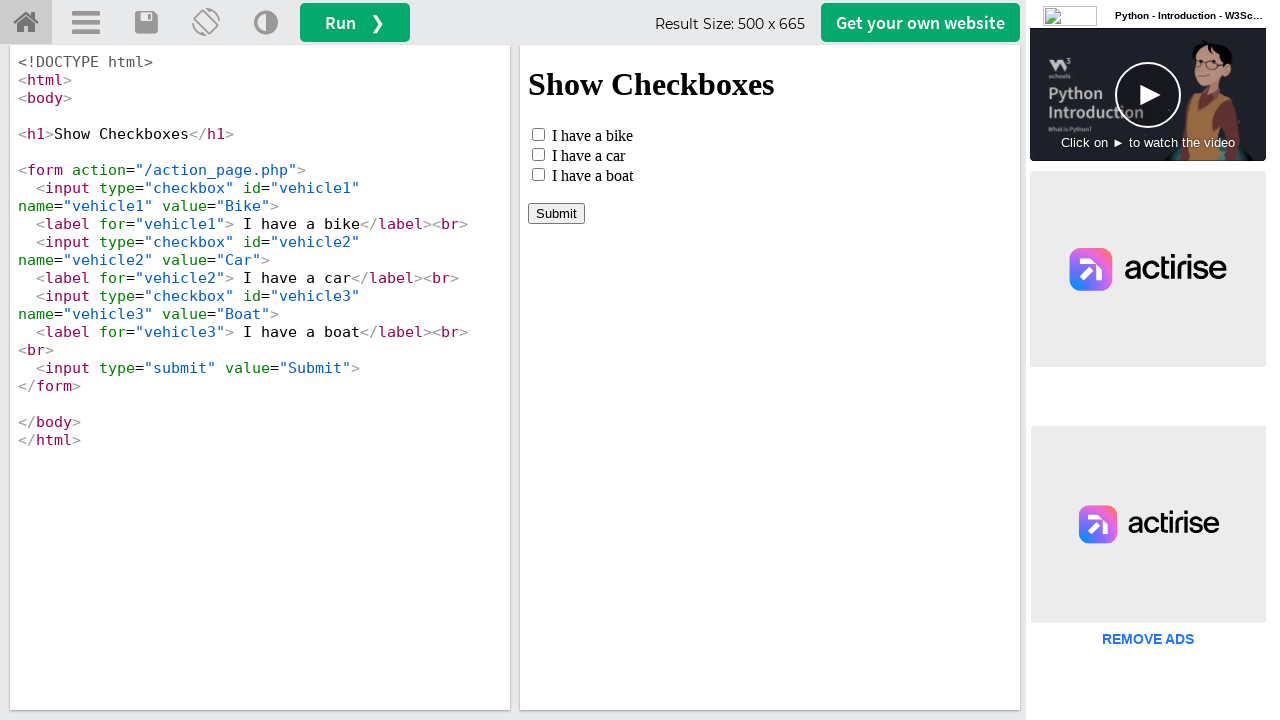

Waited for iframe#iframeResult to load
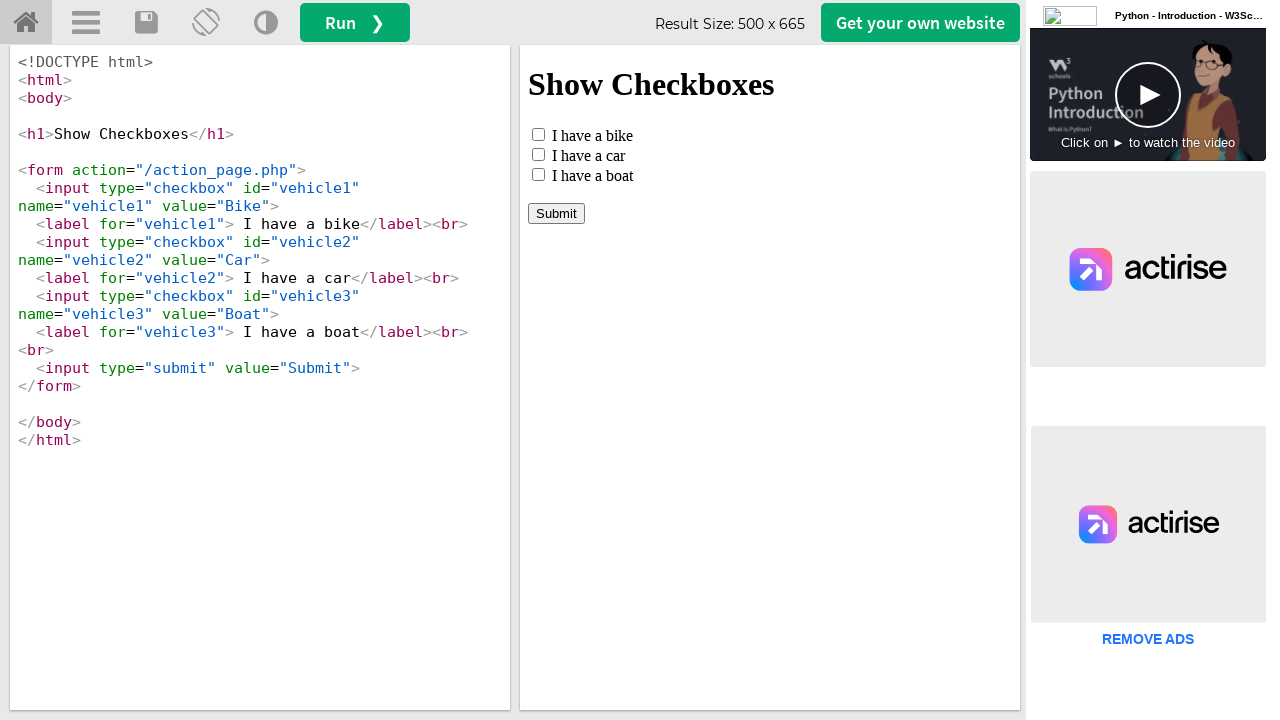

Located iframe containing checkbox element
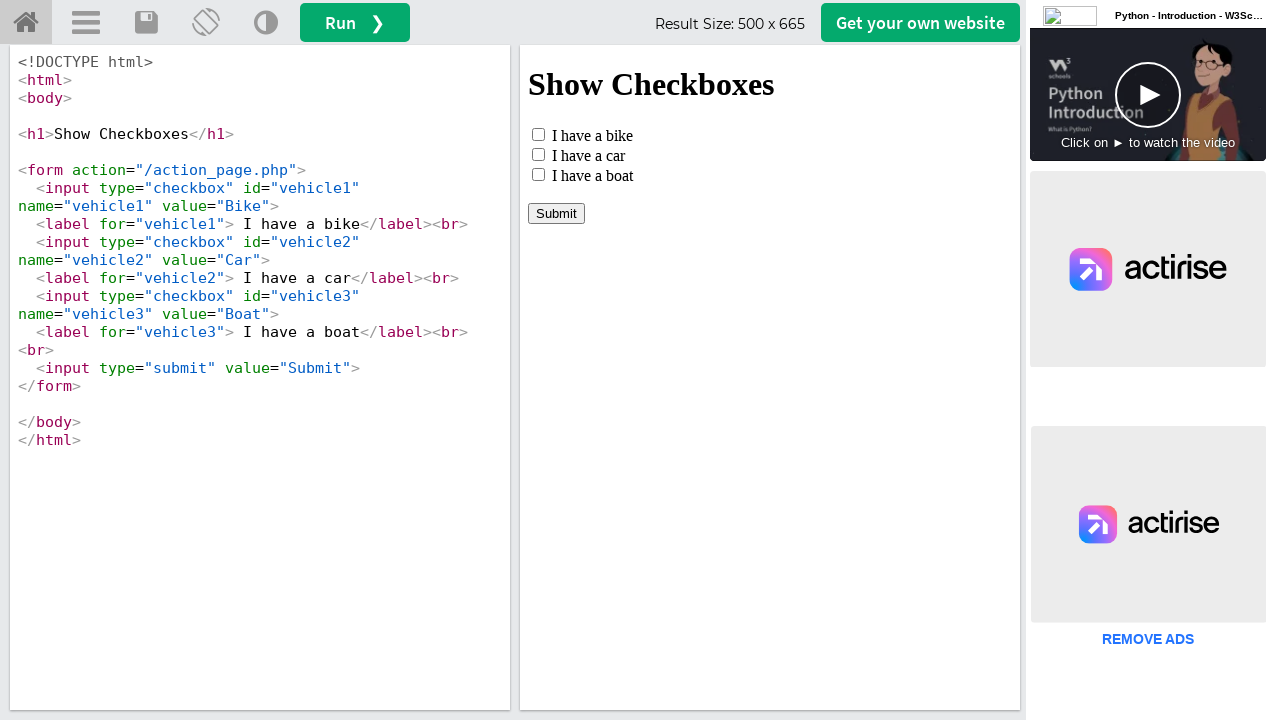

Clicked checkbox input#vehicle1 at (538, 134) on iframe#iframeResult >> internal:control=enter-frame >> input#vehicle1
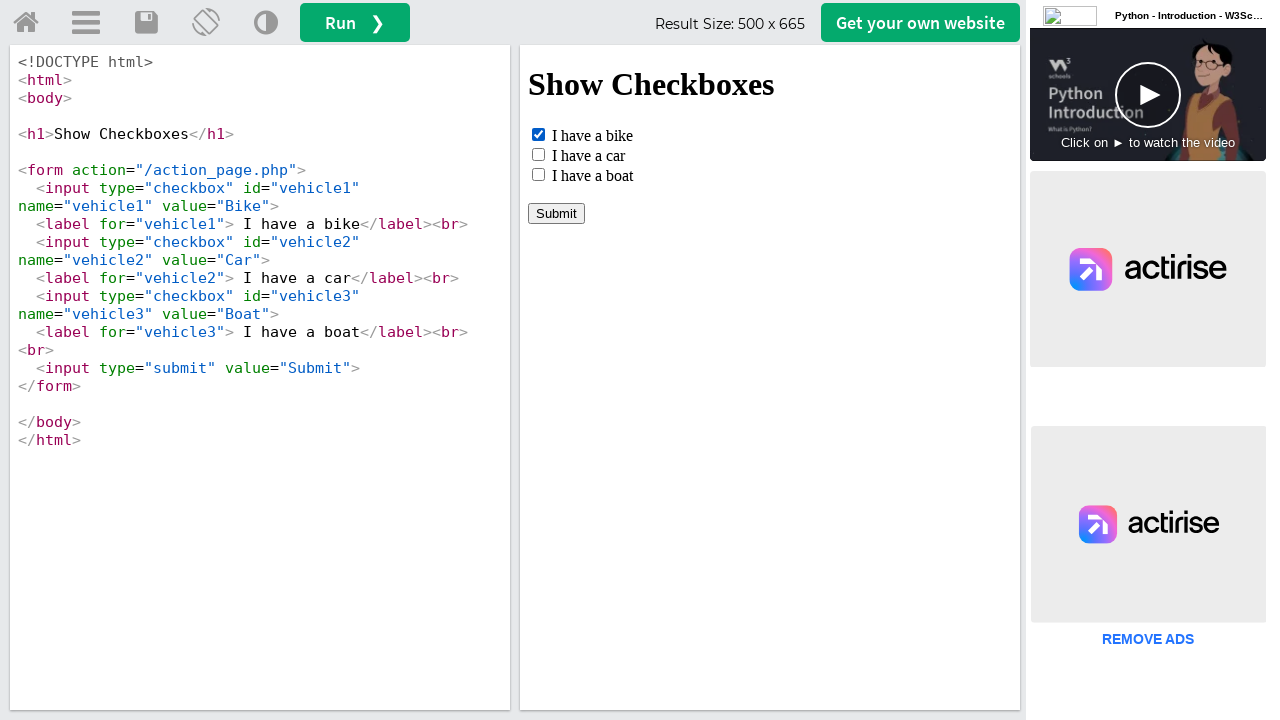

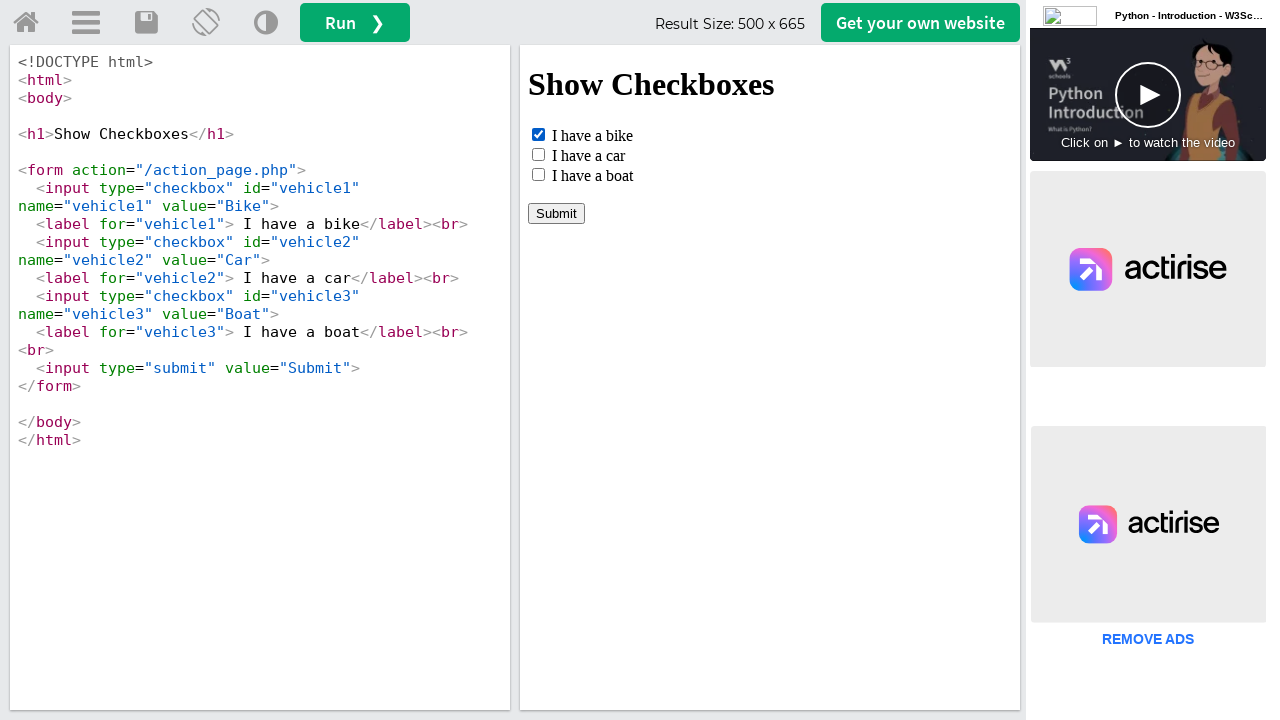